Tests that the Clear completed button displays correct text after completing an item

Starting URL: https://demo.playwright.dev/todomvc

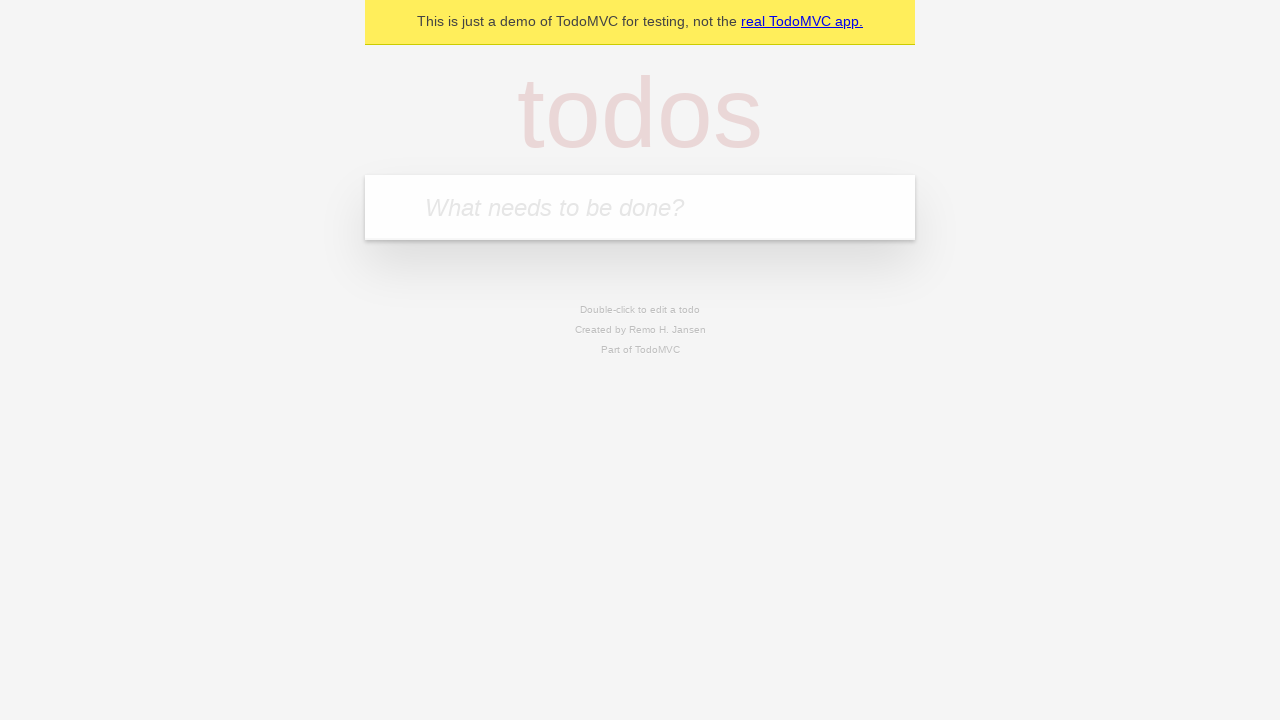

Filled todo input with 'watch monty python' on internal:attr=[placeholder="What needs to be done?"i]
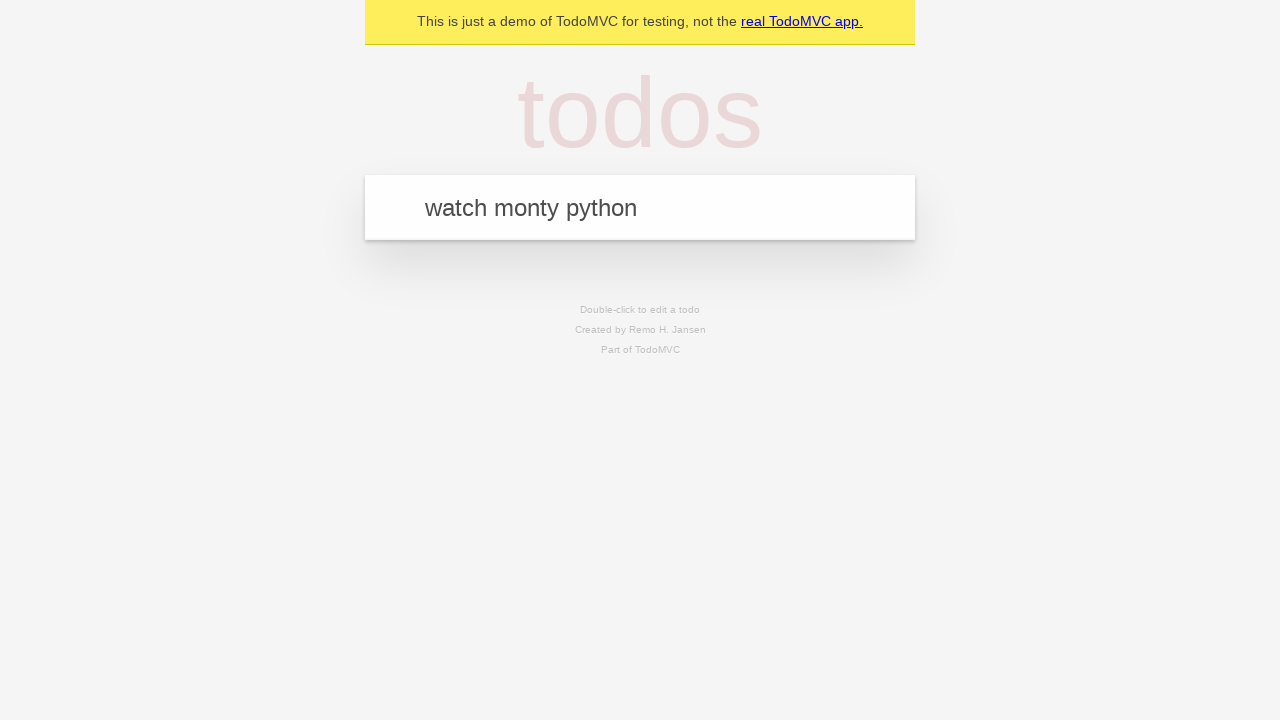

Pressed Enter to create todo 'watch monty python' on internal:attr=[placeholder="What needs to be done?"i]
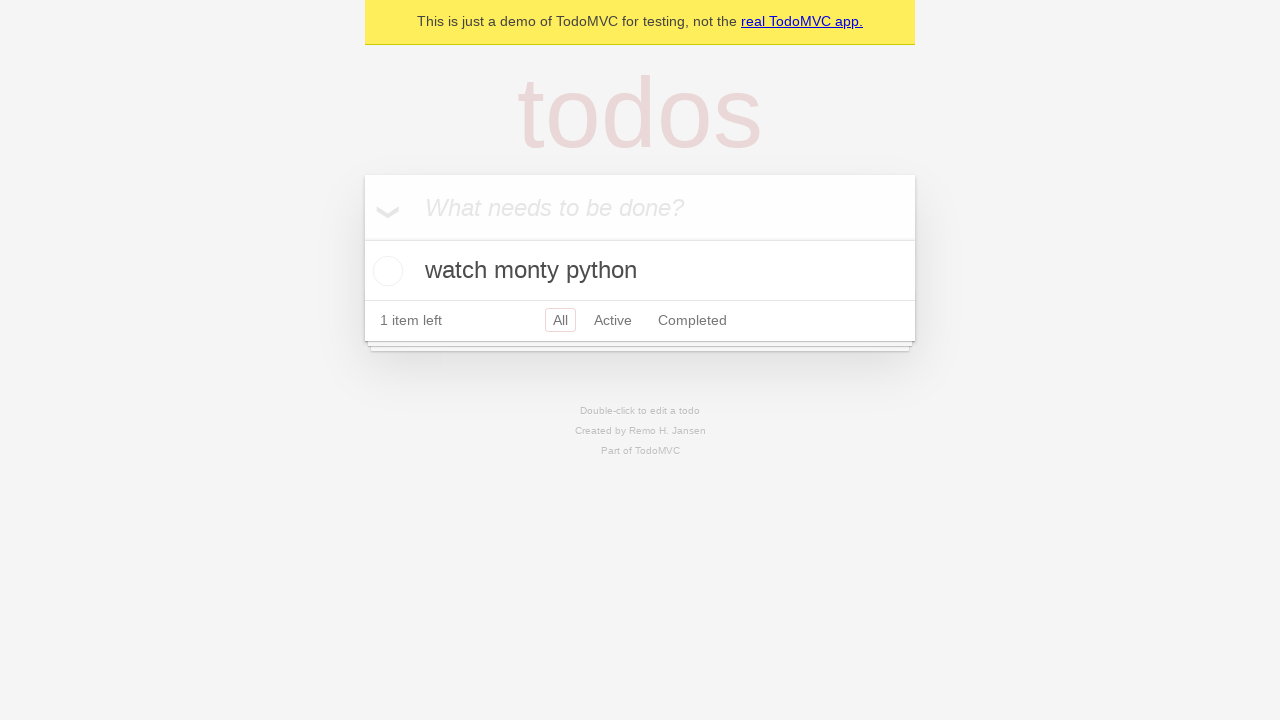

Filled todo input with 'feed the cat' on internal:attr=[placeholder="What needs to be done?"i]
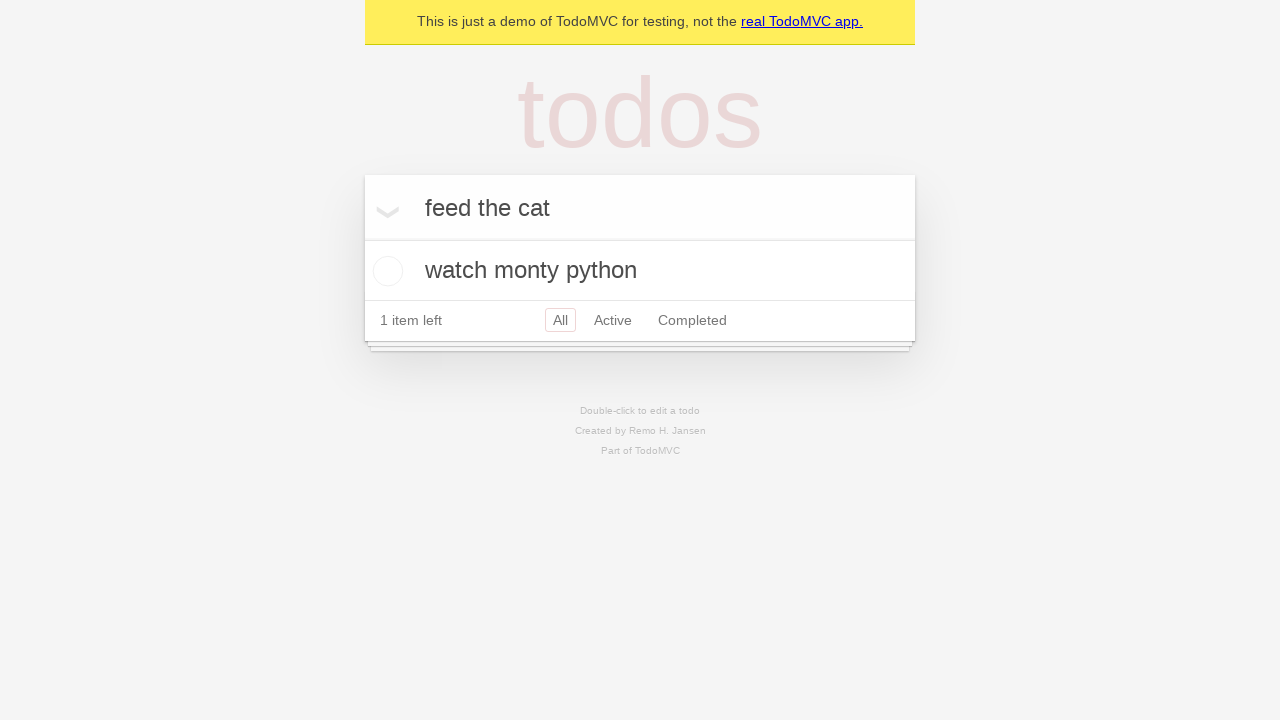

Pressed Enter to create todo 'feed the cat' on internal:attr=[placeholder="What needs to be done?"i]
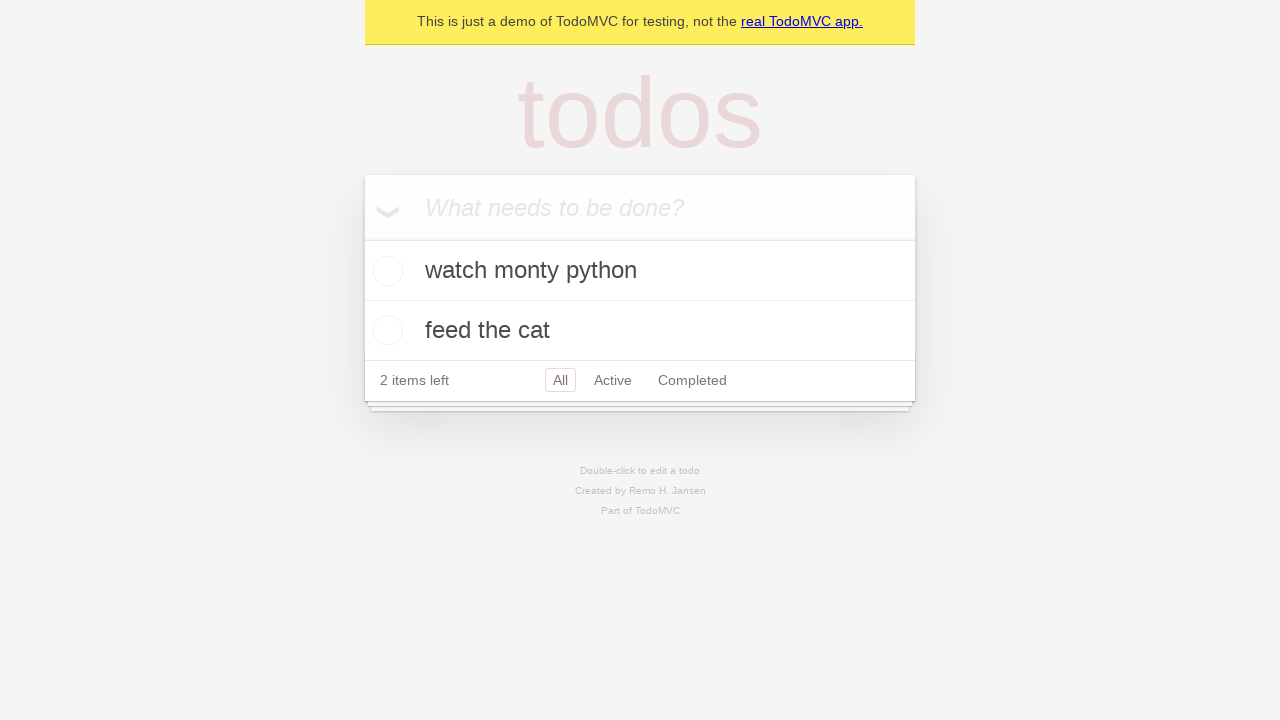

Filled todo input with 'book a doctors appointment' on internal:attr=[placeholder="What needs to be done?"i]
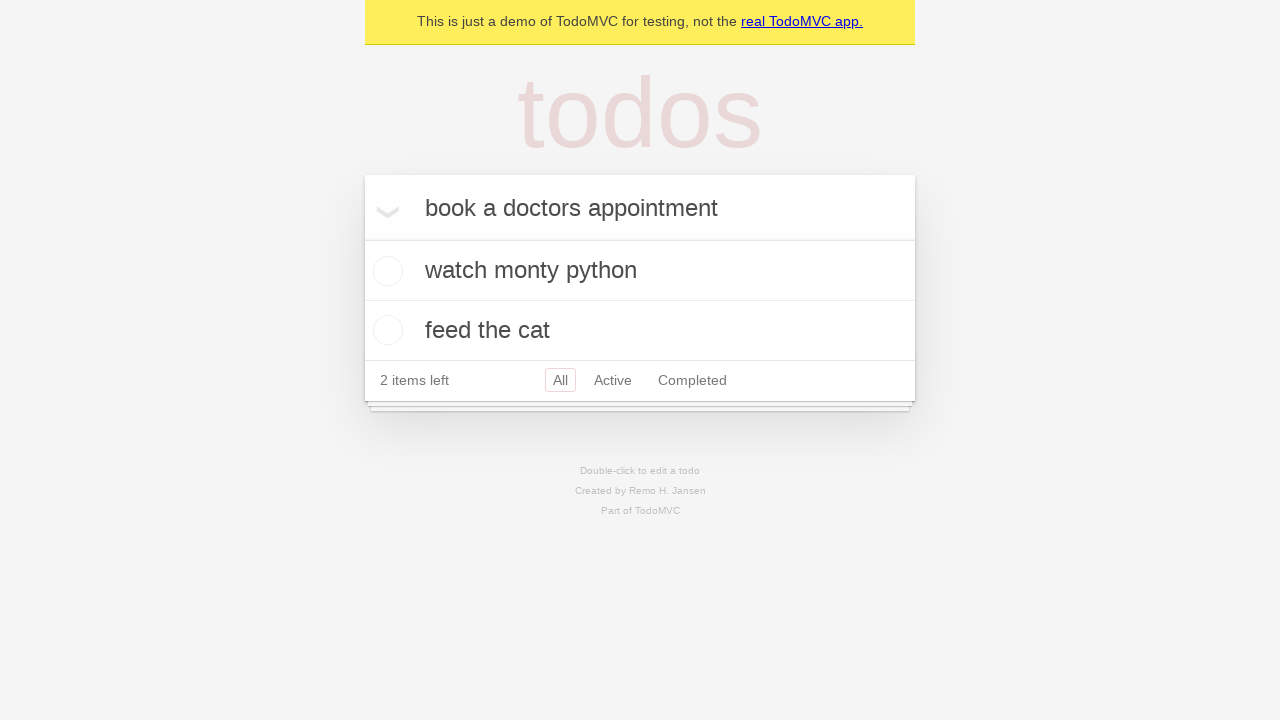

Pressed Enter to create todo 'book a doctors appointment' on internal:attr=[placeholder="What needs to be done?"i]
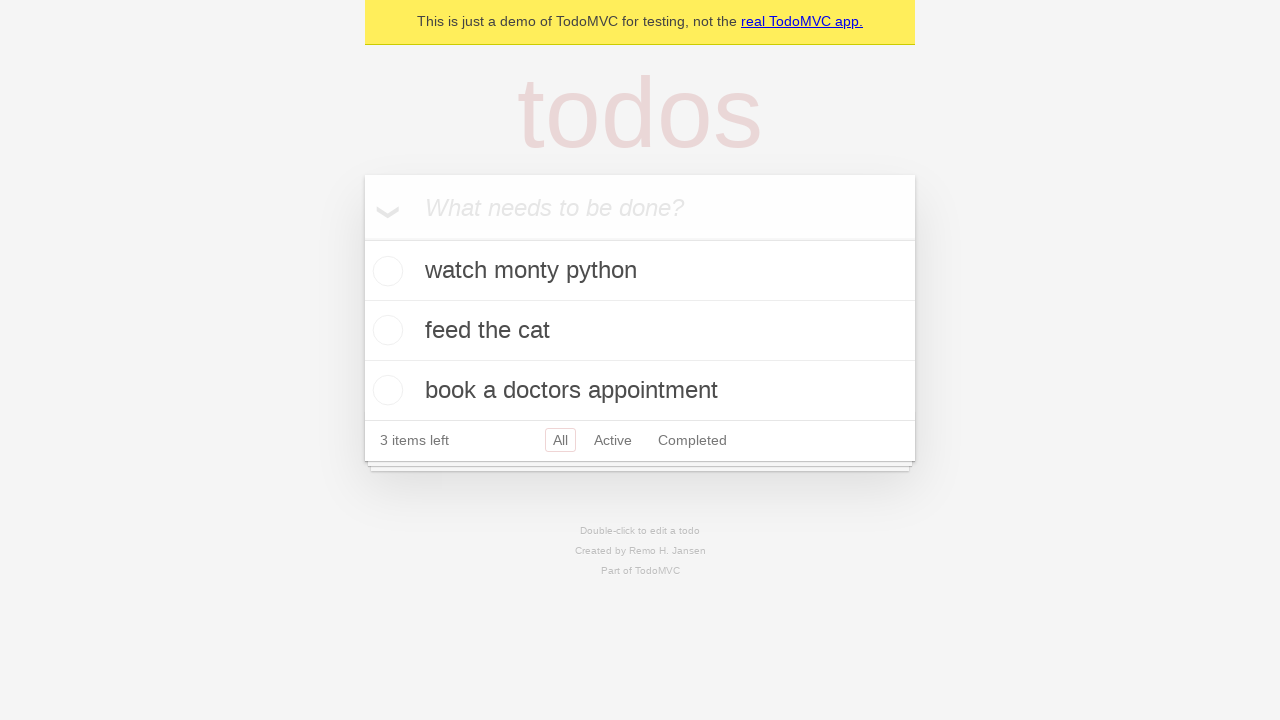

Checked the first todo item to mark it as completed at (385, 271) on .todo-list li .toggle >> nth=0
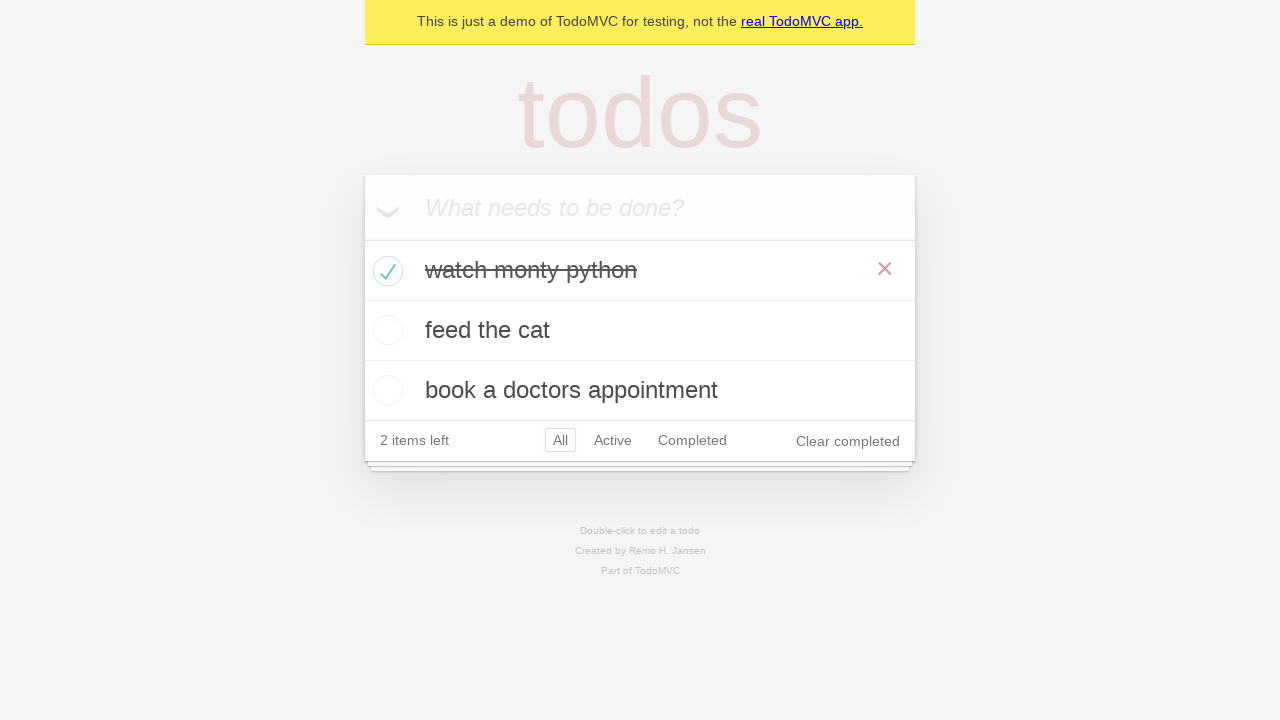

Clear completed button appeared
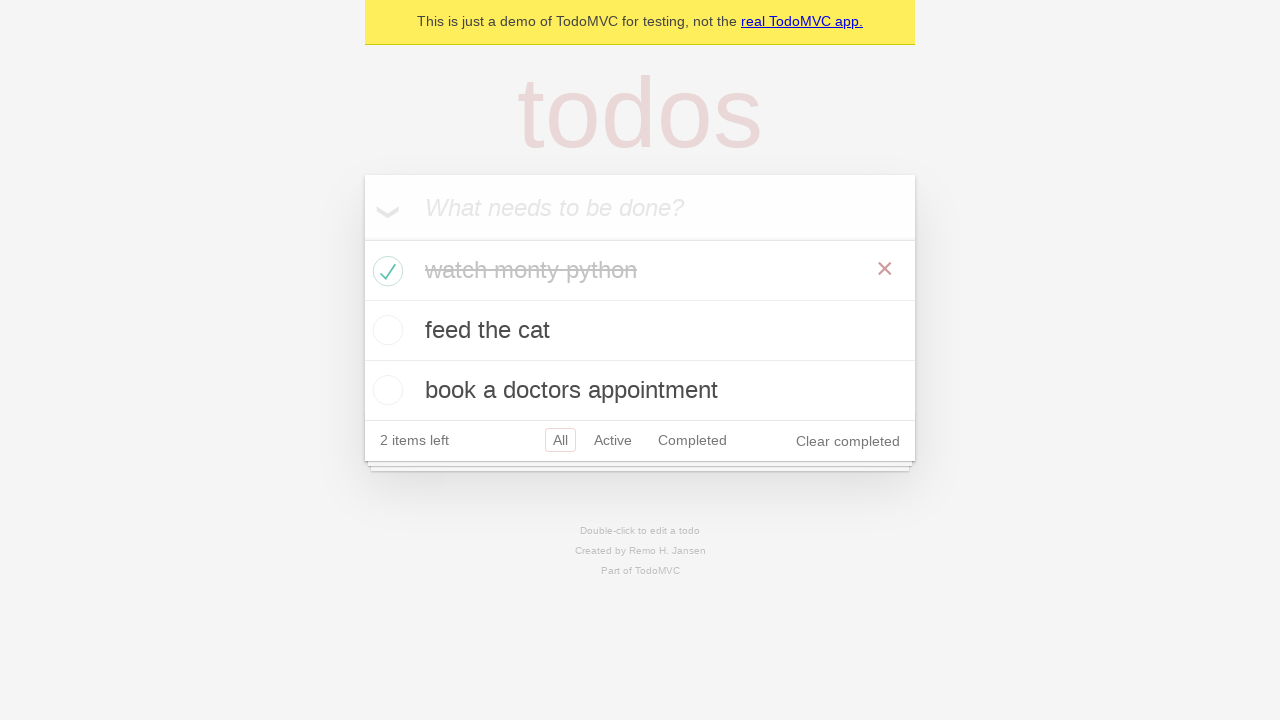

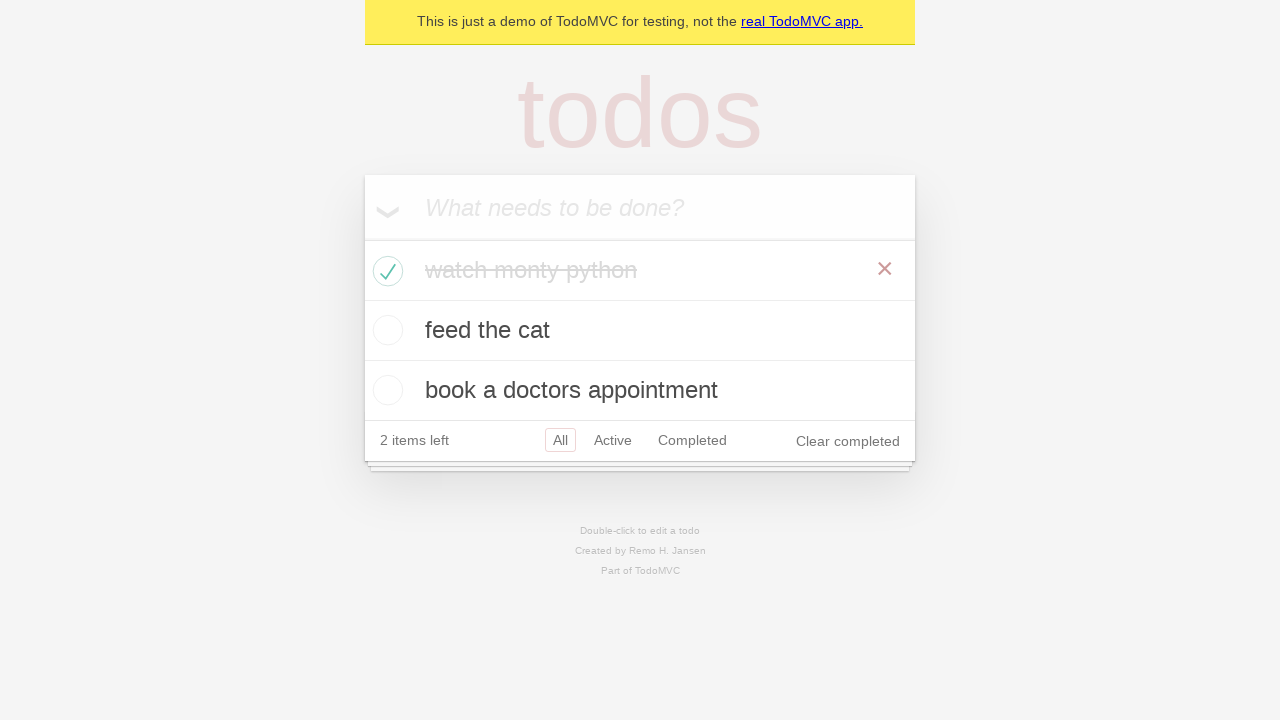